Tests browser navigation (back/forward) and demonstrates XPath traversal using sibling and parent axes to locate buttons on the page

Starting URL: https://rahulshettyacademy.com/AutomationPractice/

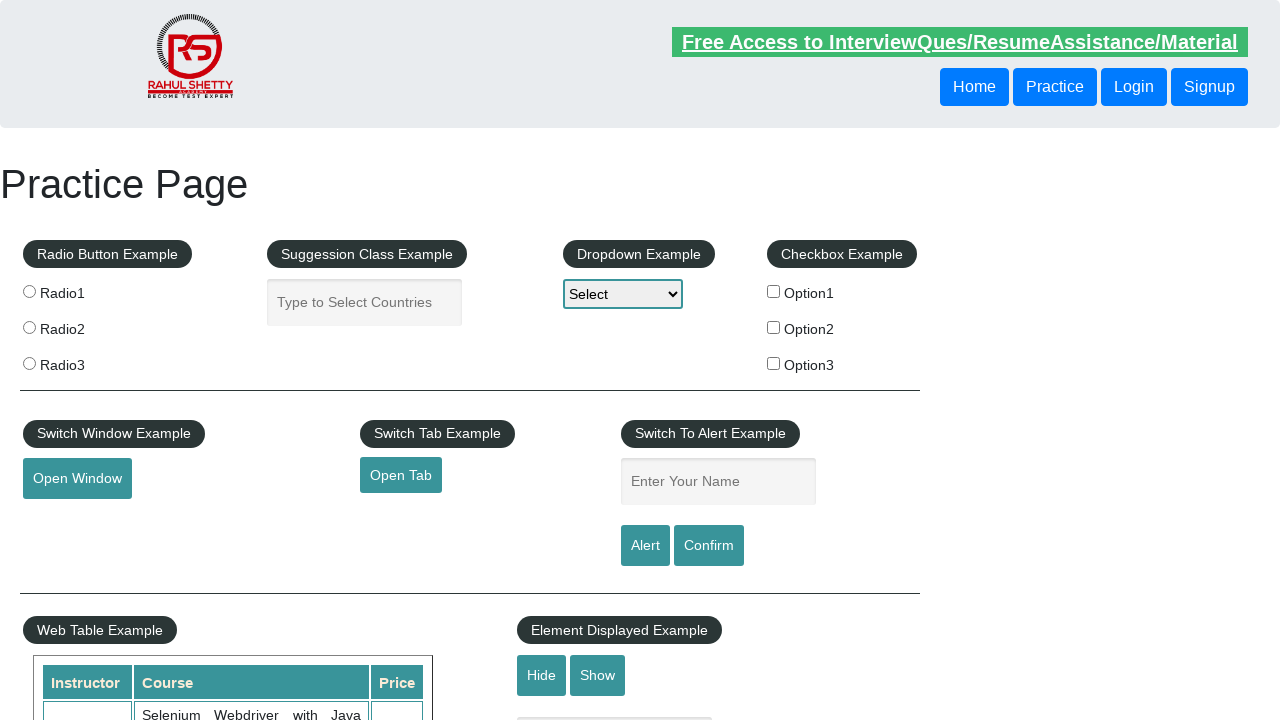

Navigated back in browser history
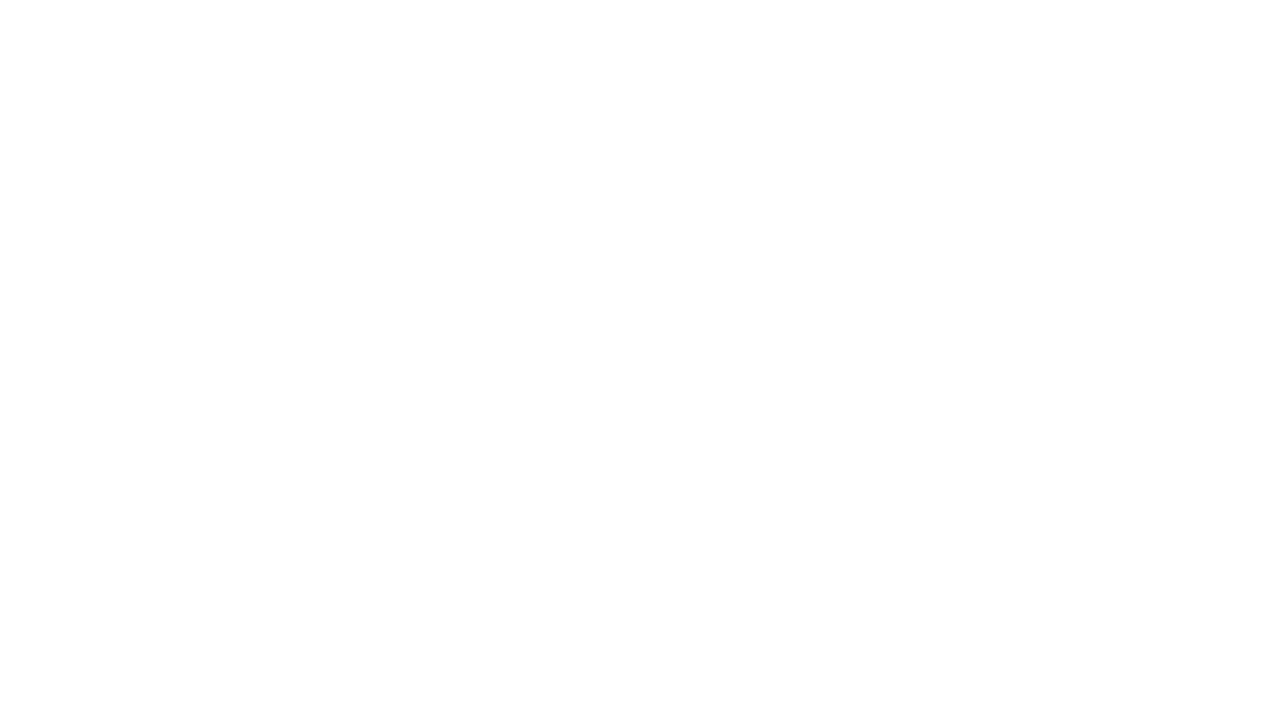

Navigated forward in browser history
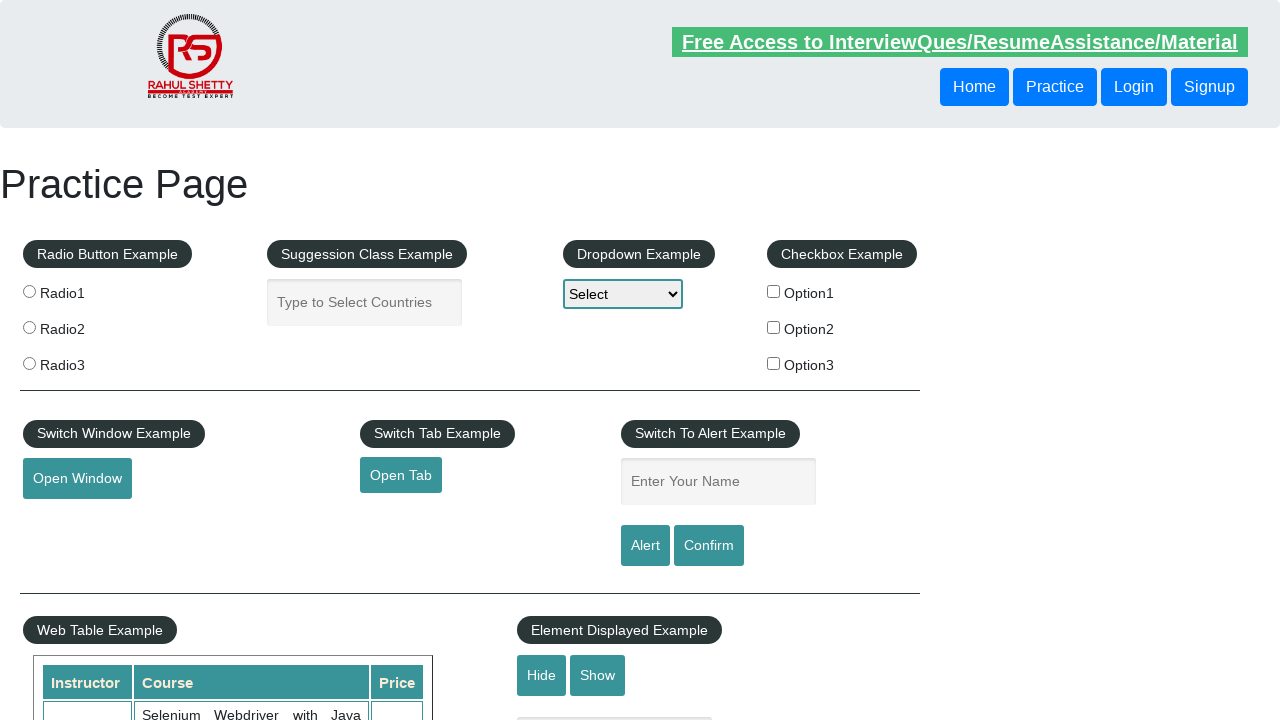

Located button using XPath following-sibling axis
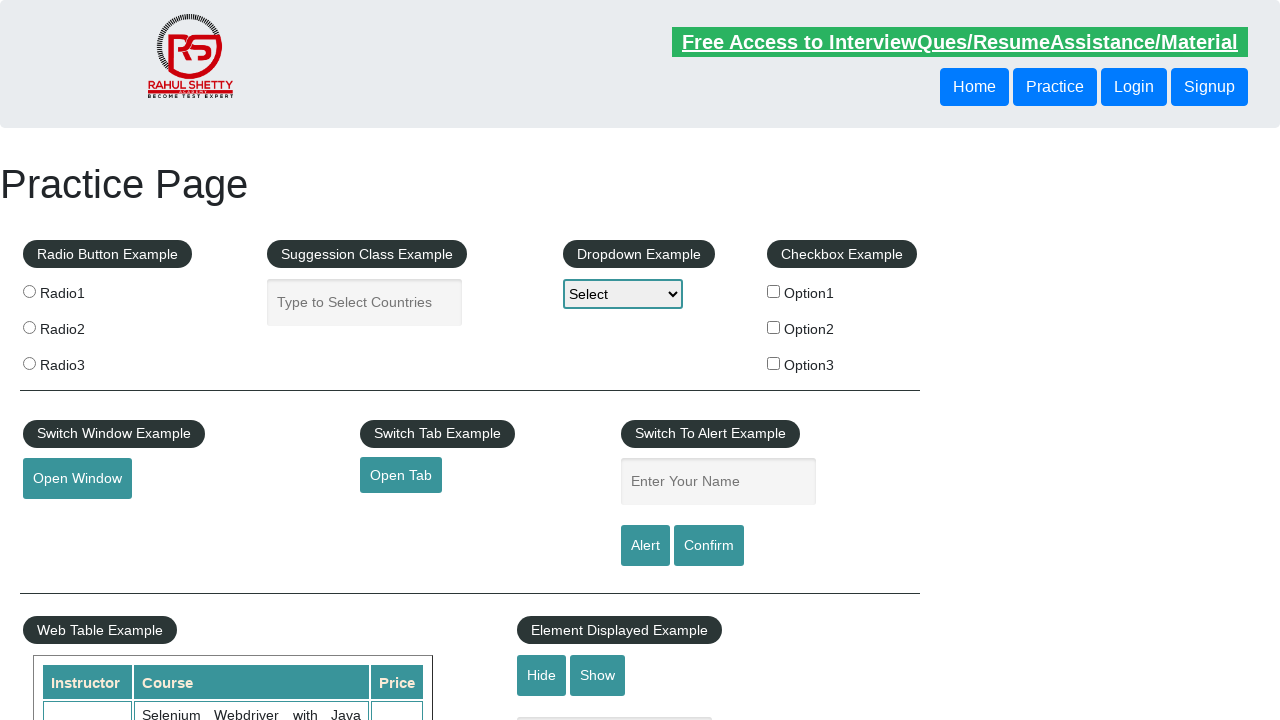

Verified sibling button is visible
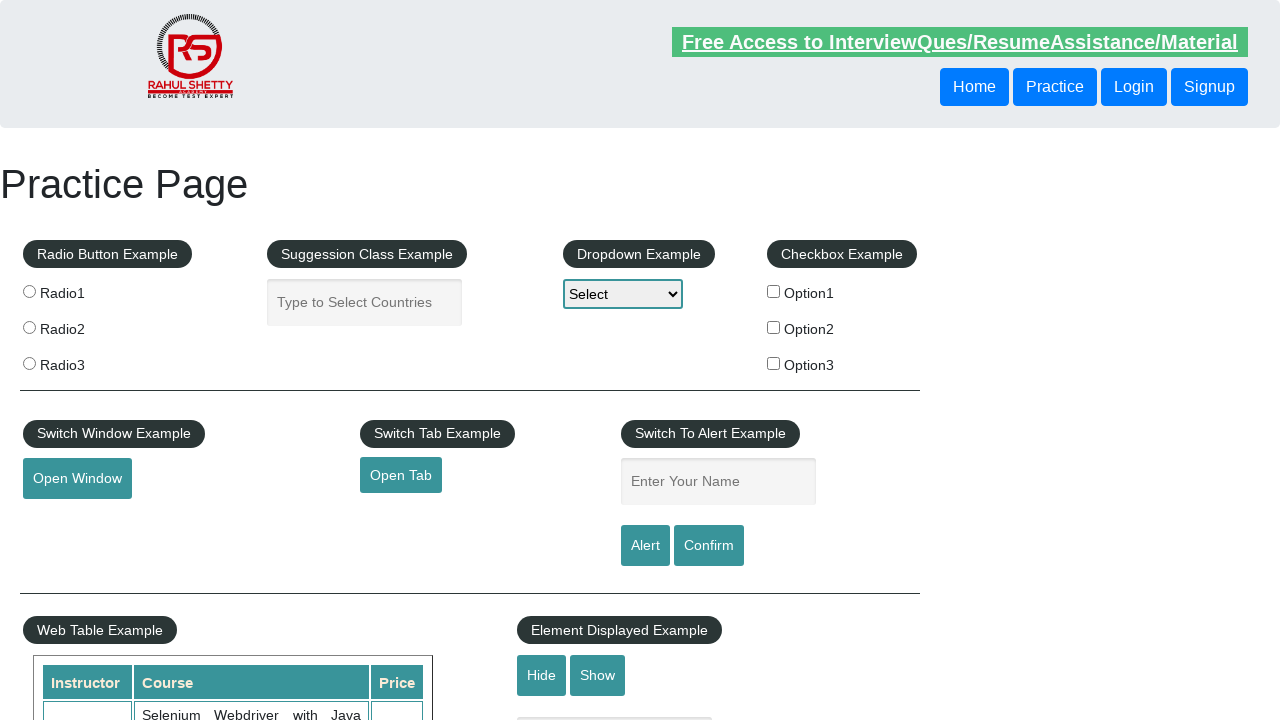

Located button using XPath parent axis traversal
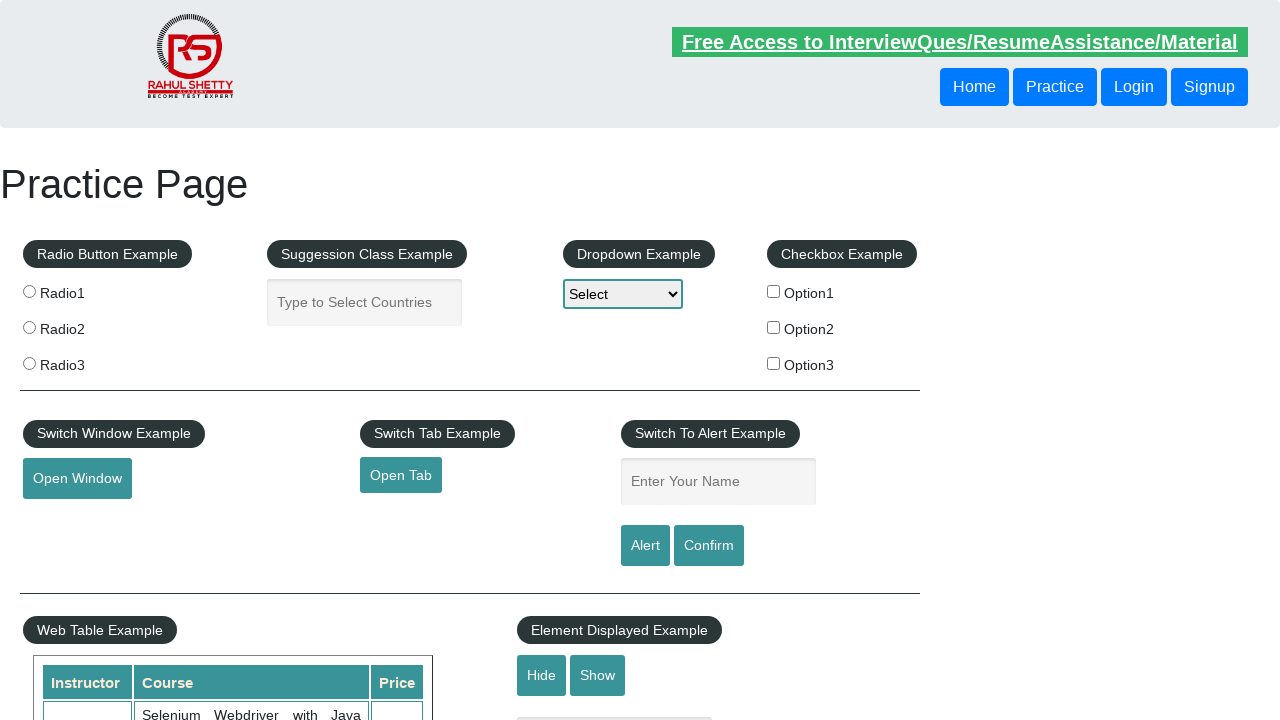

Verified parent-traversed button is visible
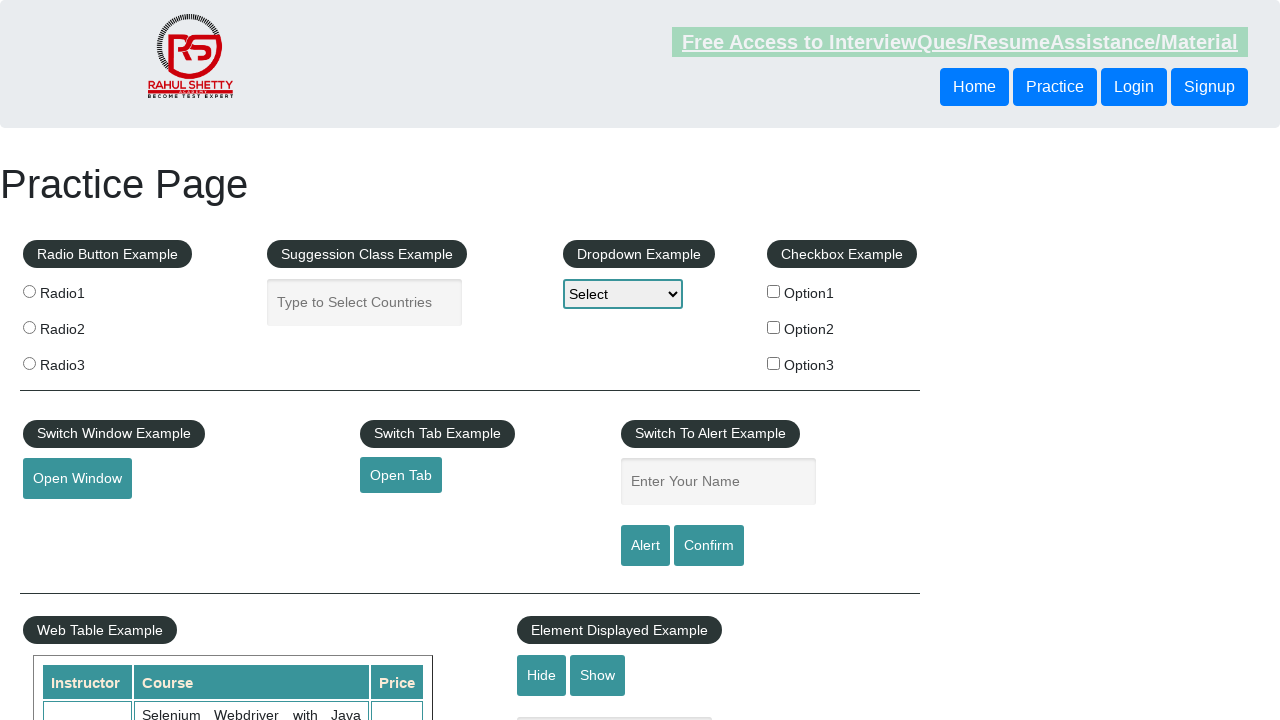

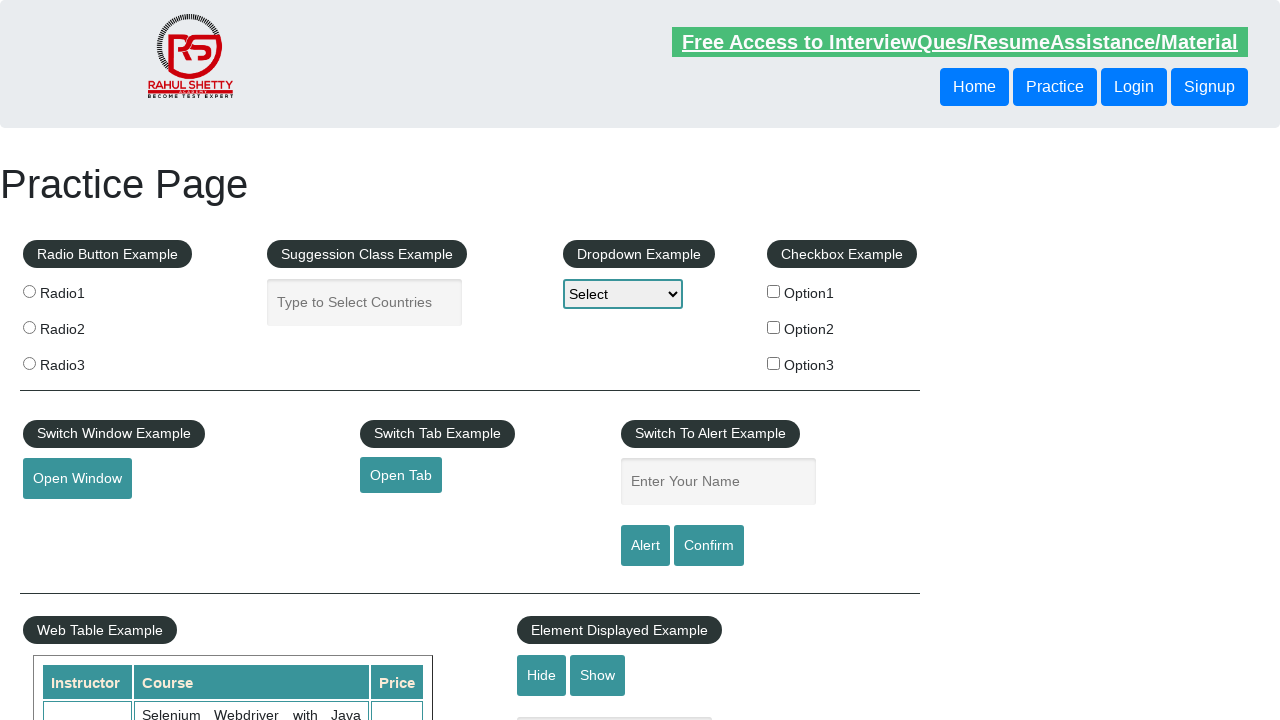